Tests navigation to Laptops category and verifies Add to Cart button is displayed on a product page

Starting URL: https://www.demoblaze.com

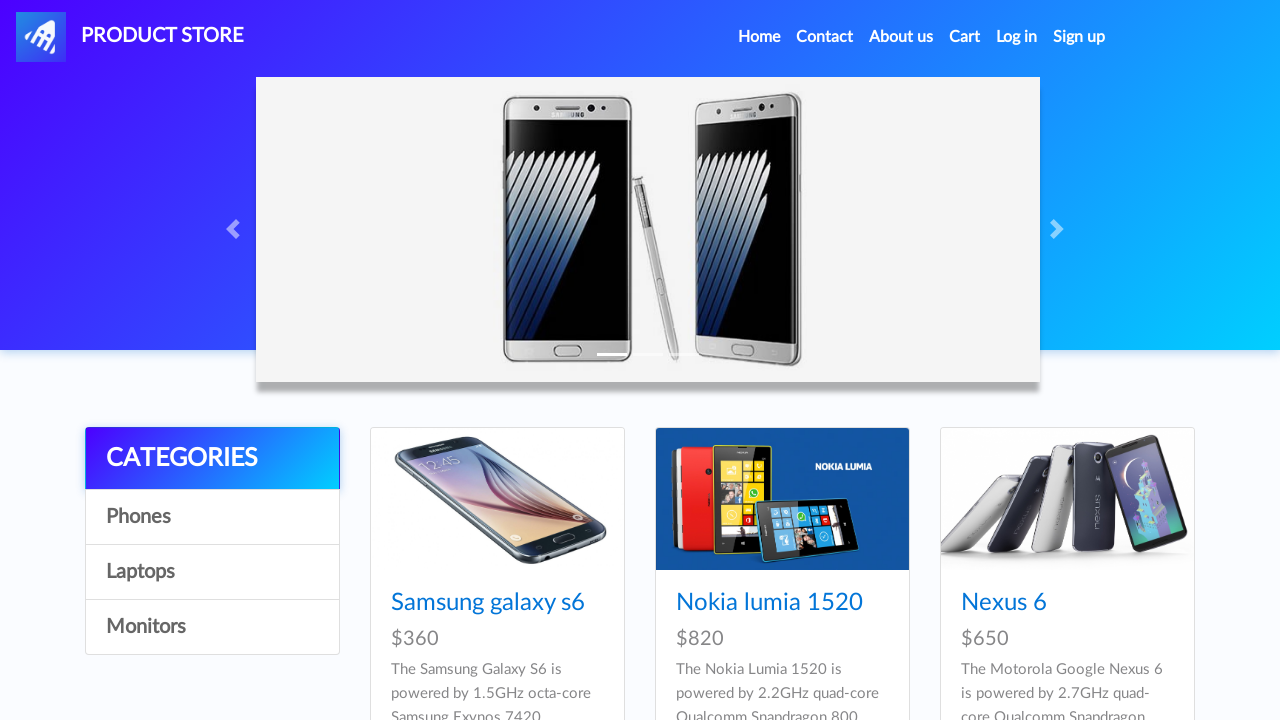

Clicked on Laptops category (4th item in list) at (212, 627) on xpath=//div[@class='list-group']/a[4]
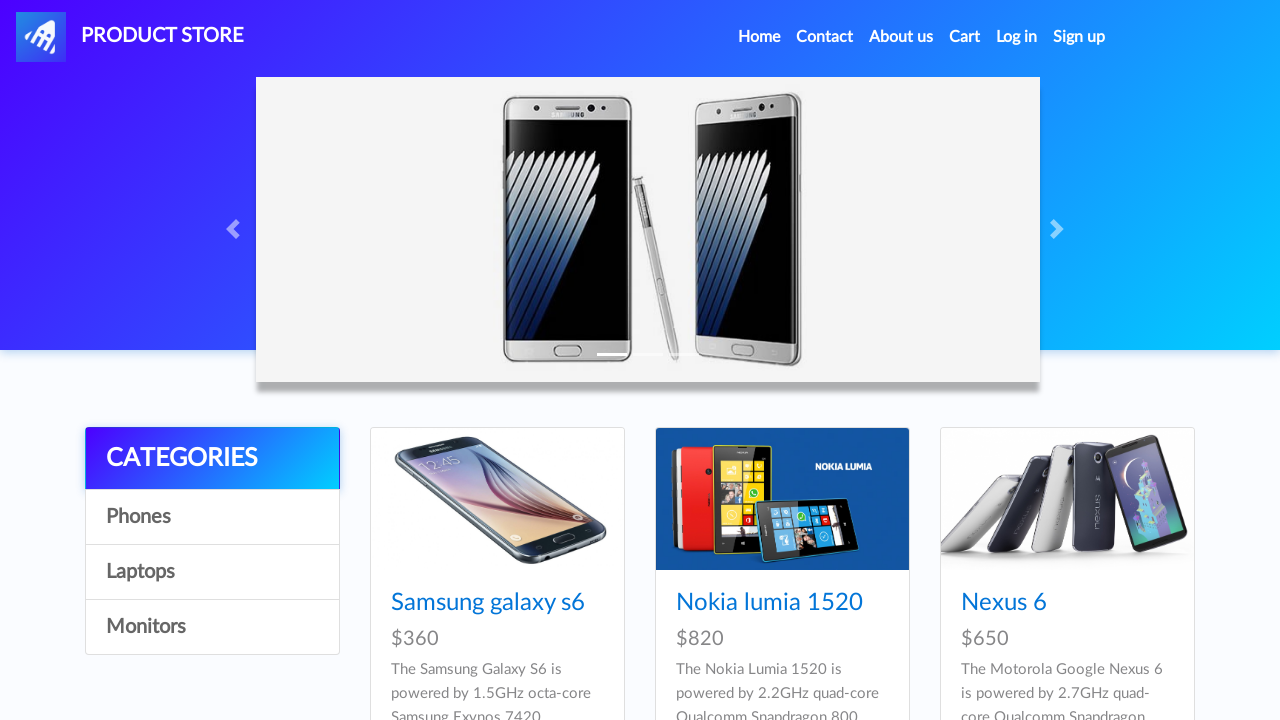

Waited for product to load in Laptops category
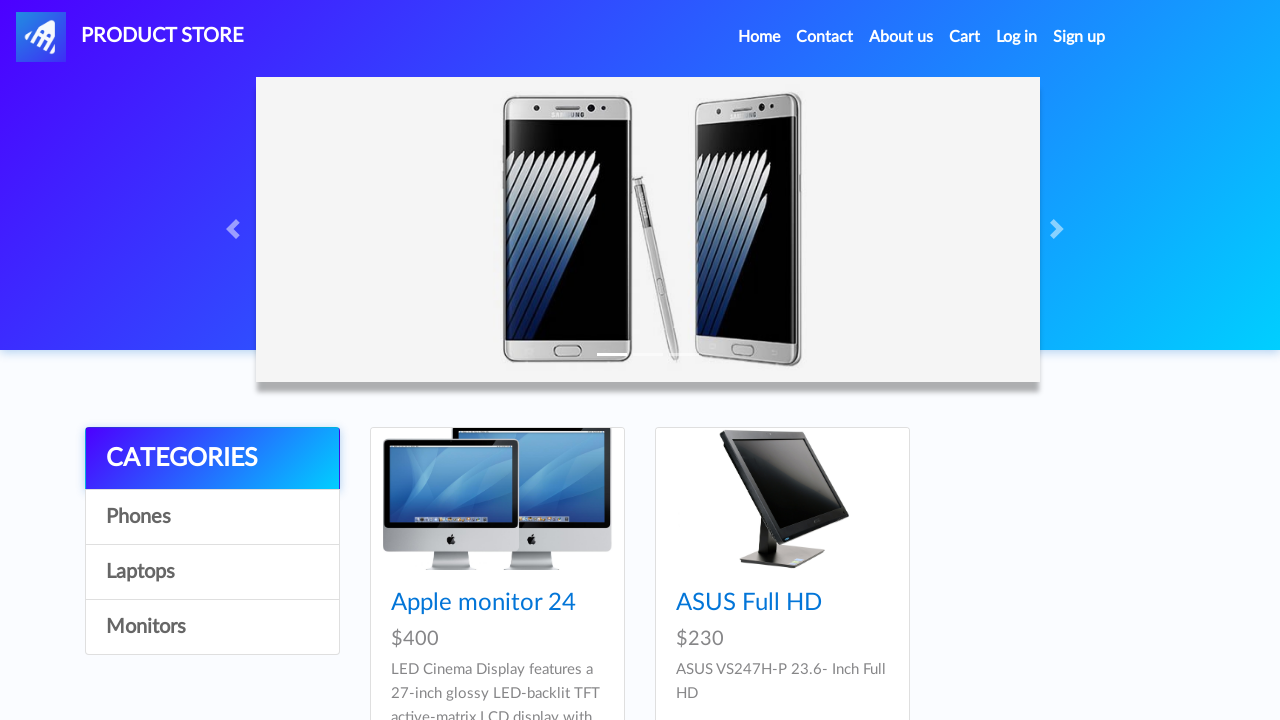

Clicked on specific product to navigate to product page at (484, 603) on xpath=//div[@class='card-block']/h4[1]/a[@href='prod.html?idp_=10']
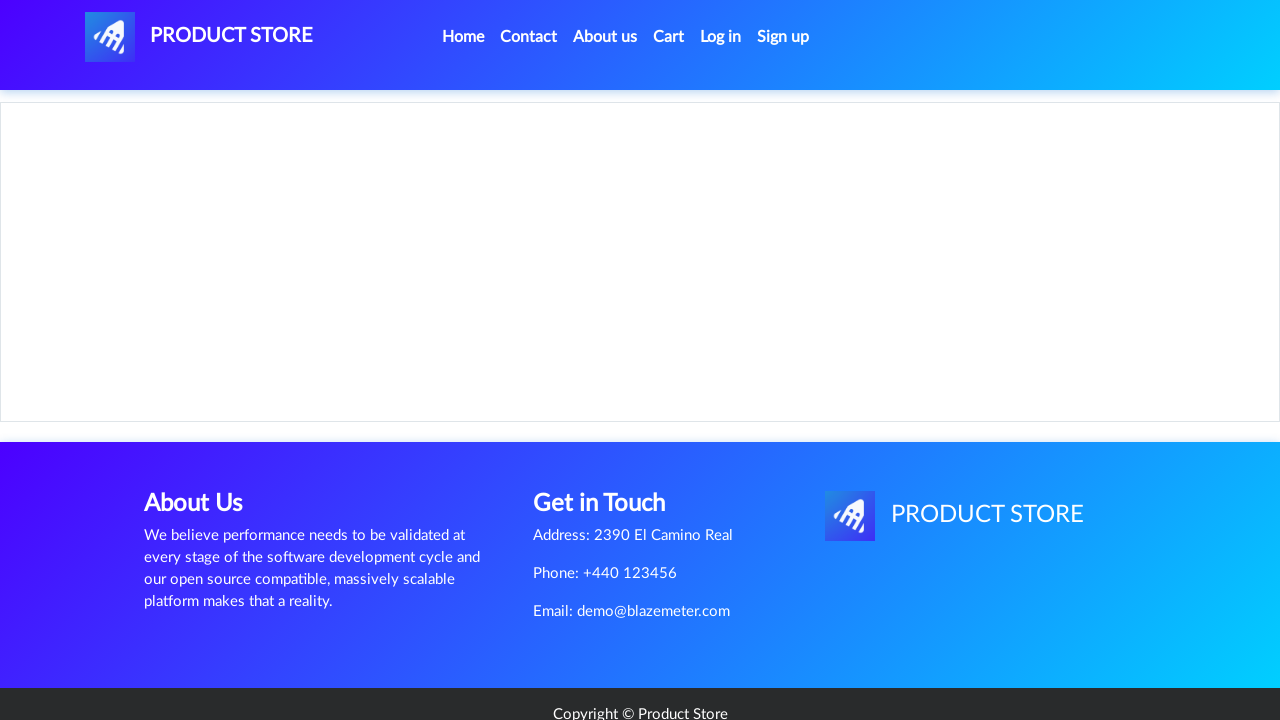

Verified Add to Cart button is displayed on product page
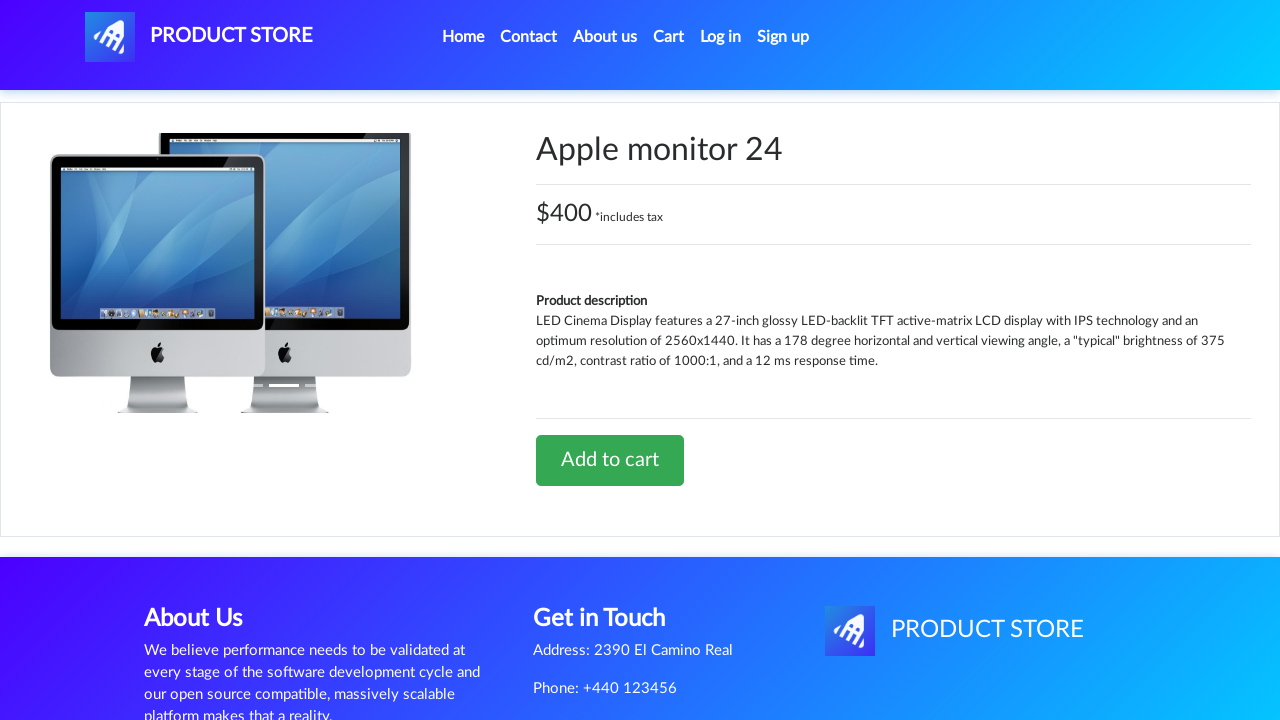

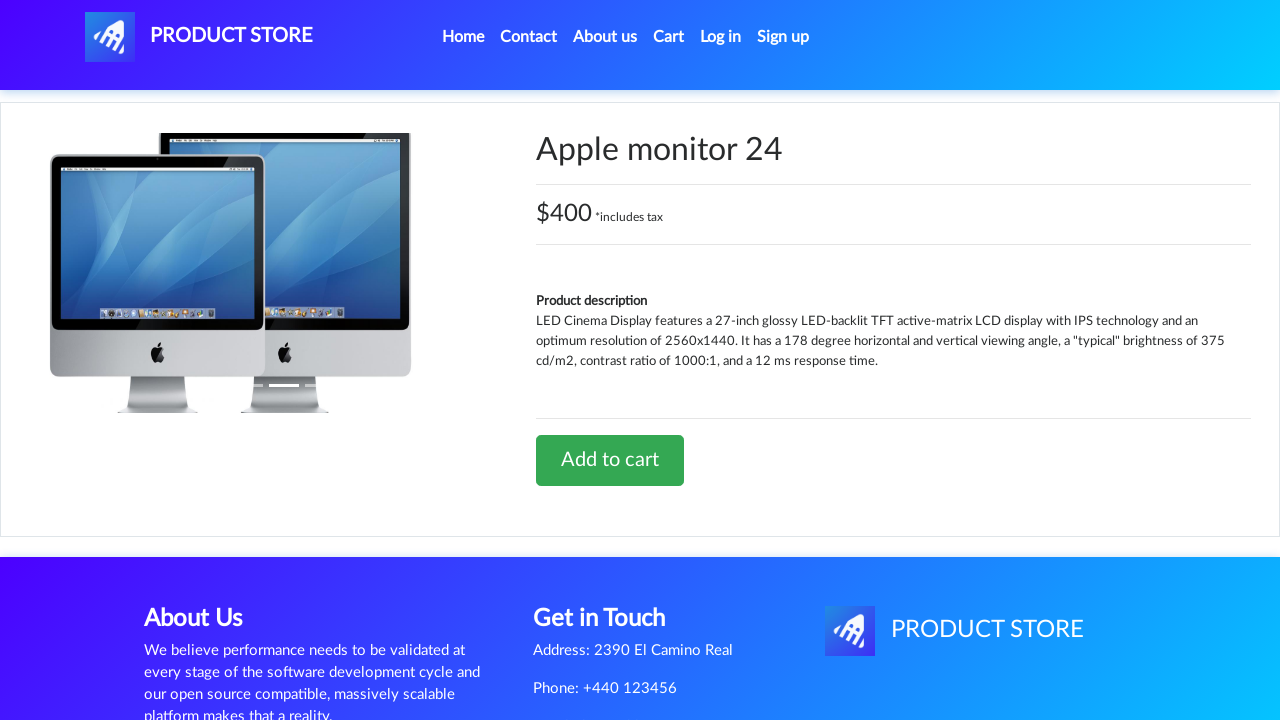